Tests filling out the complete text box form with full name, email, current address, and permanent address fields, then submits and verifies the results

Starting URL: https://demoqa.com/text-box

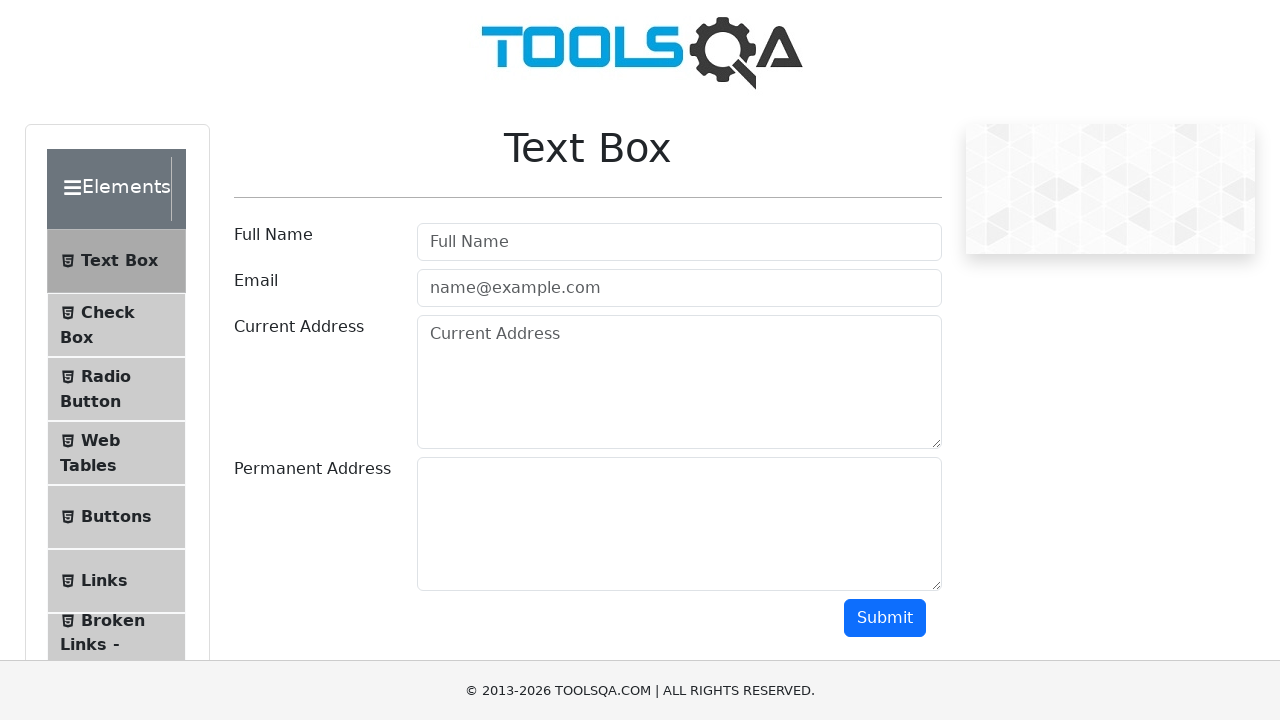

Filled full name field with 'Natalia' on #userName
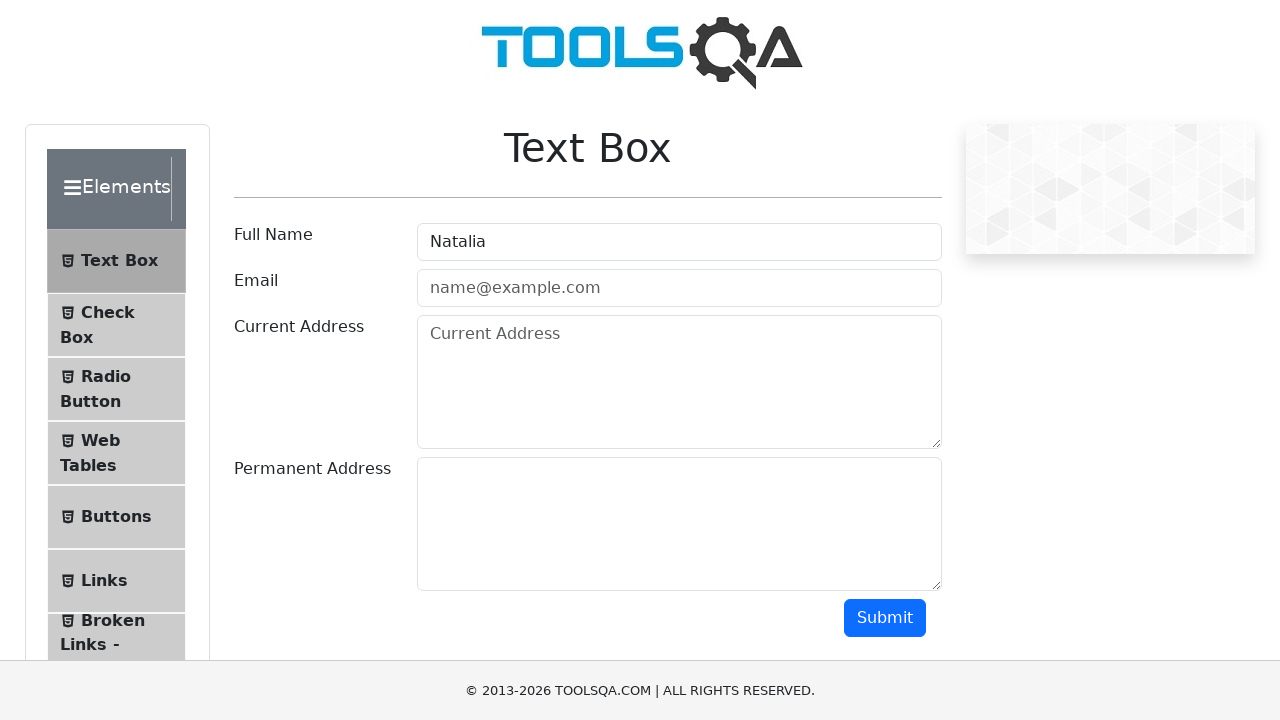

Filled email field with 'natalia@gmail.com' on #userEmail
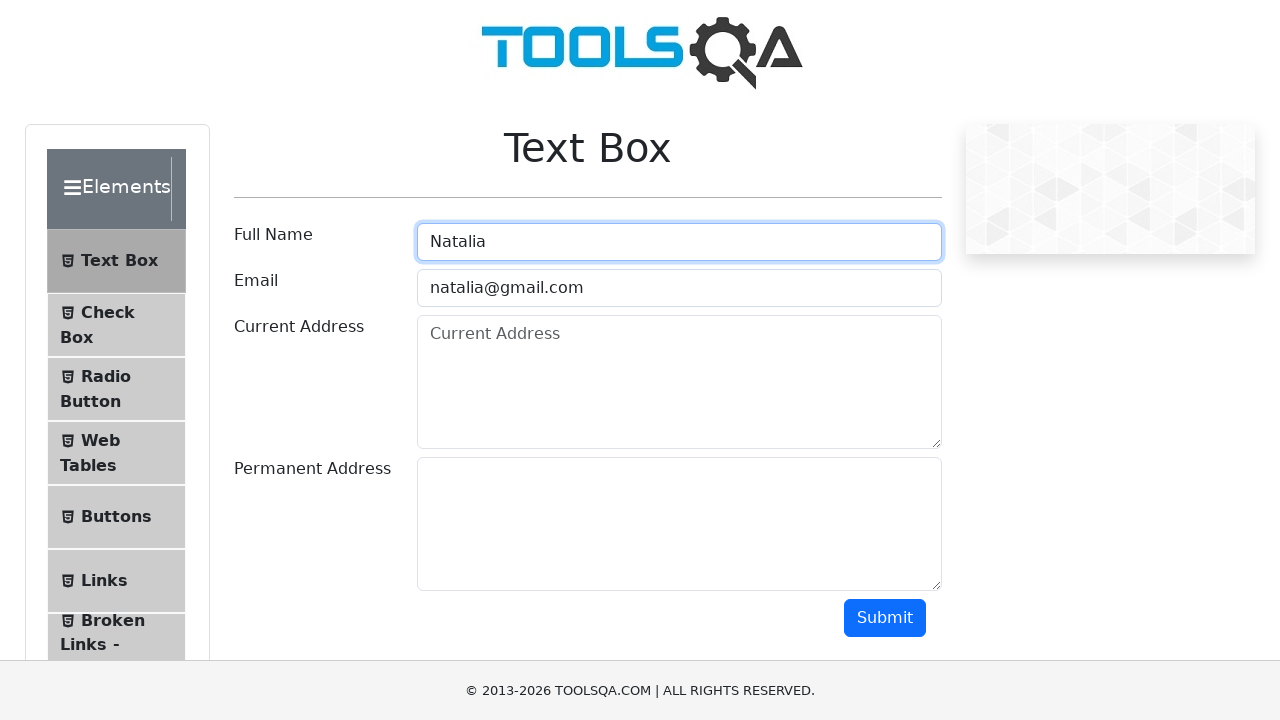

Filled current address field with 'Sciastlivaia' on #currentAddress
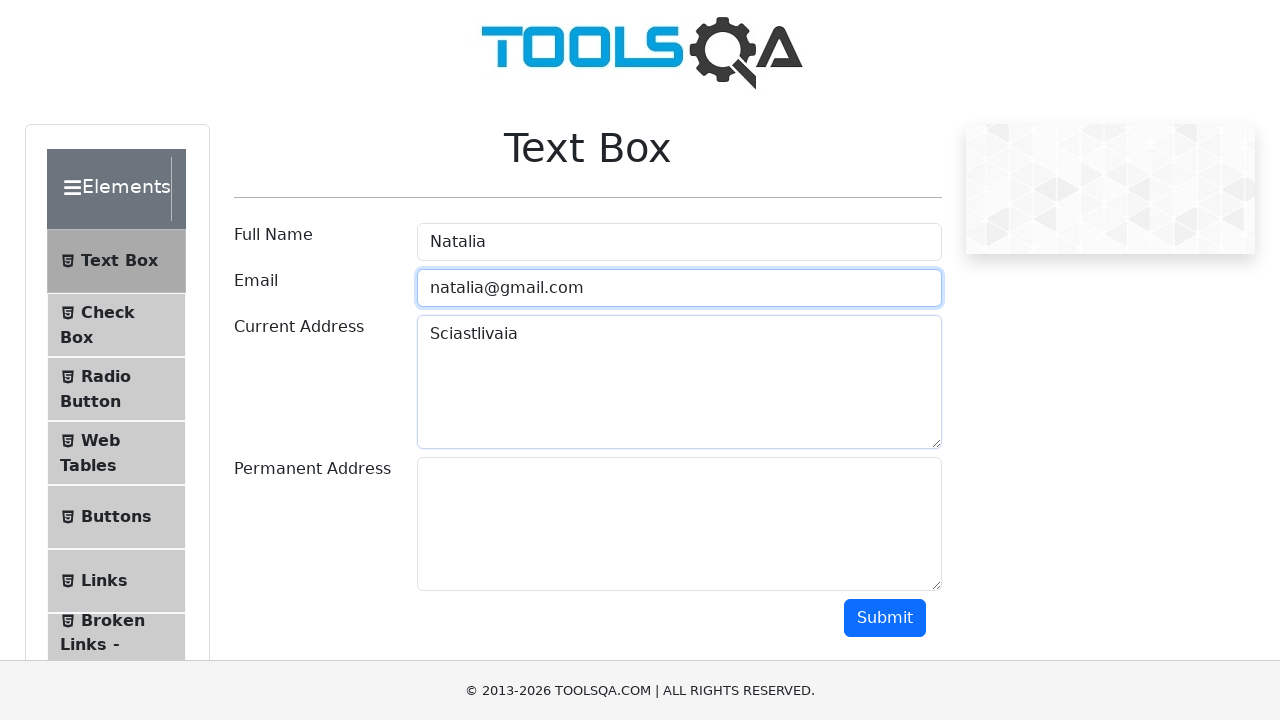

Filled permanent address field with 'Udacia' on #permanentAddress
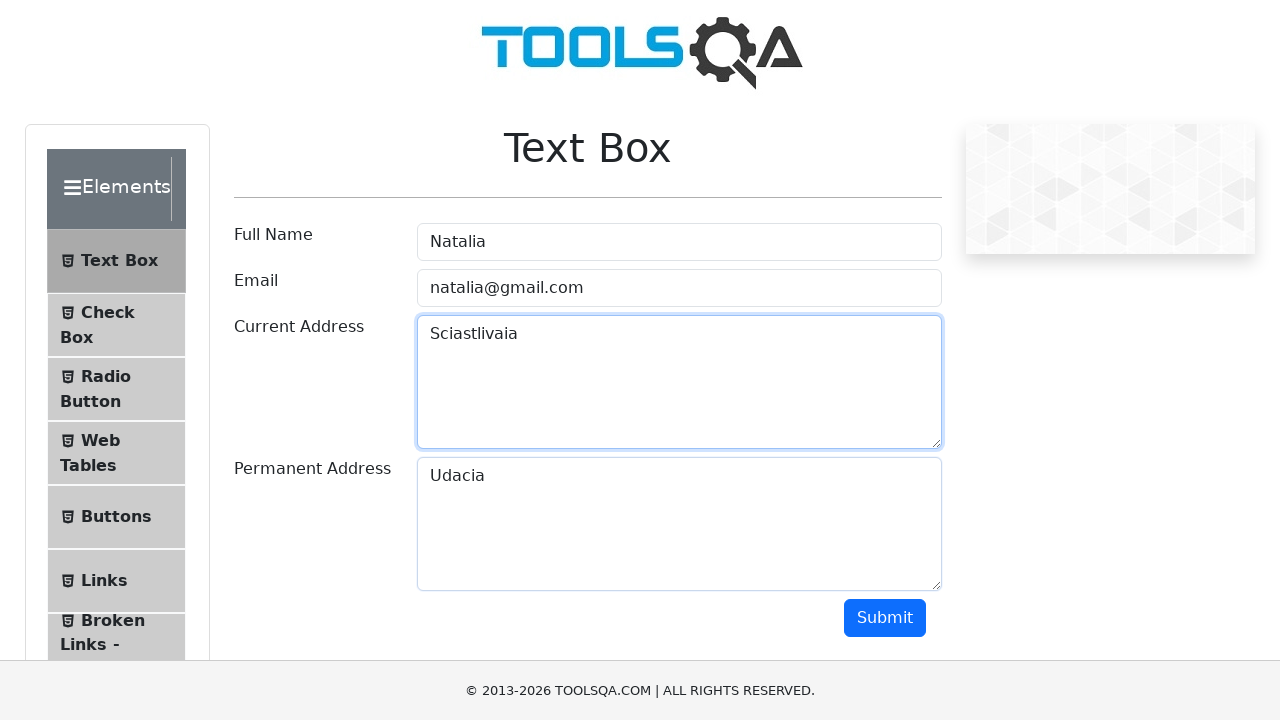

Clicked submit button to submit form at (885, 618) on #submit
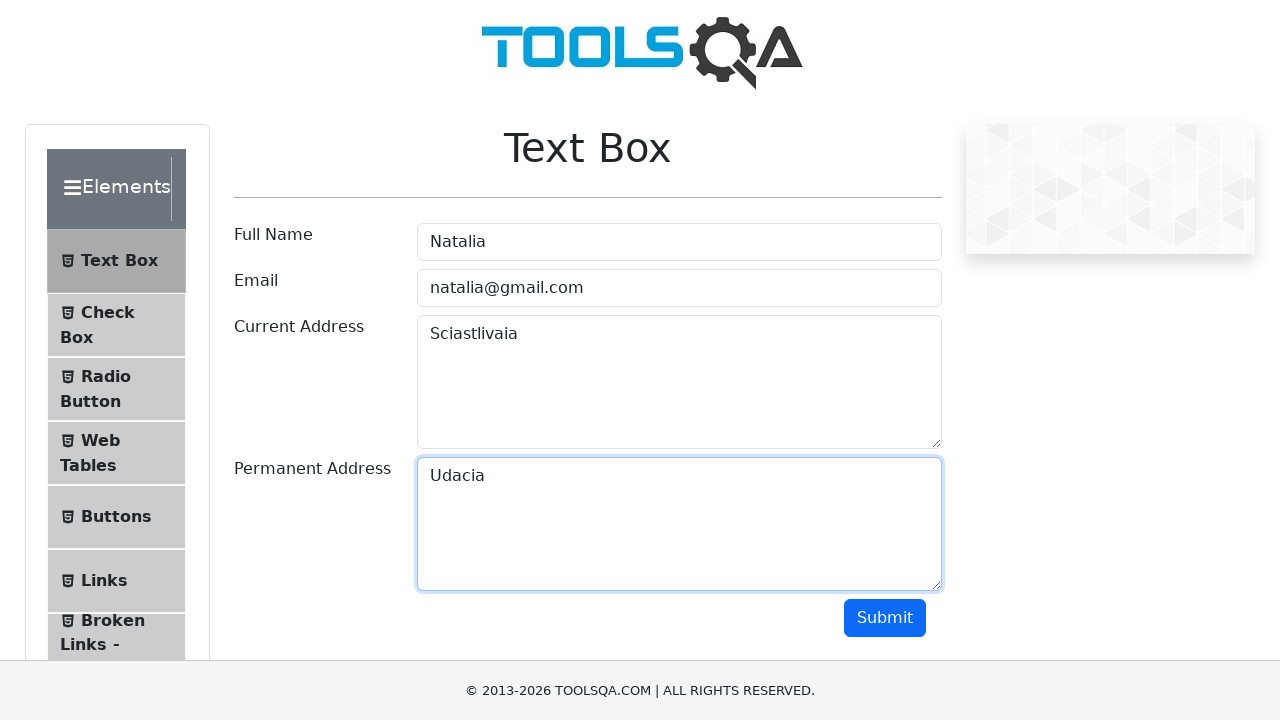

Name result element loaded
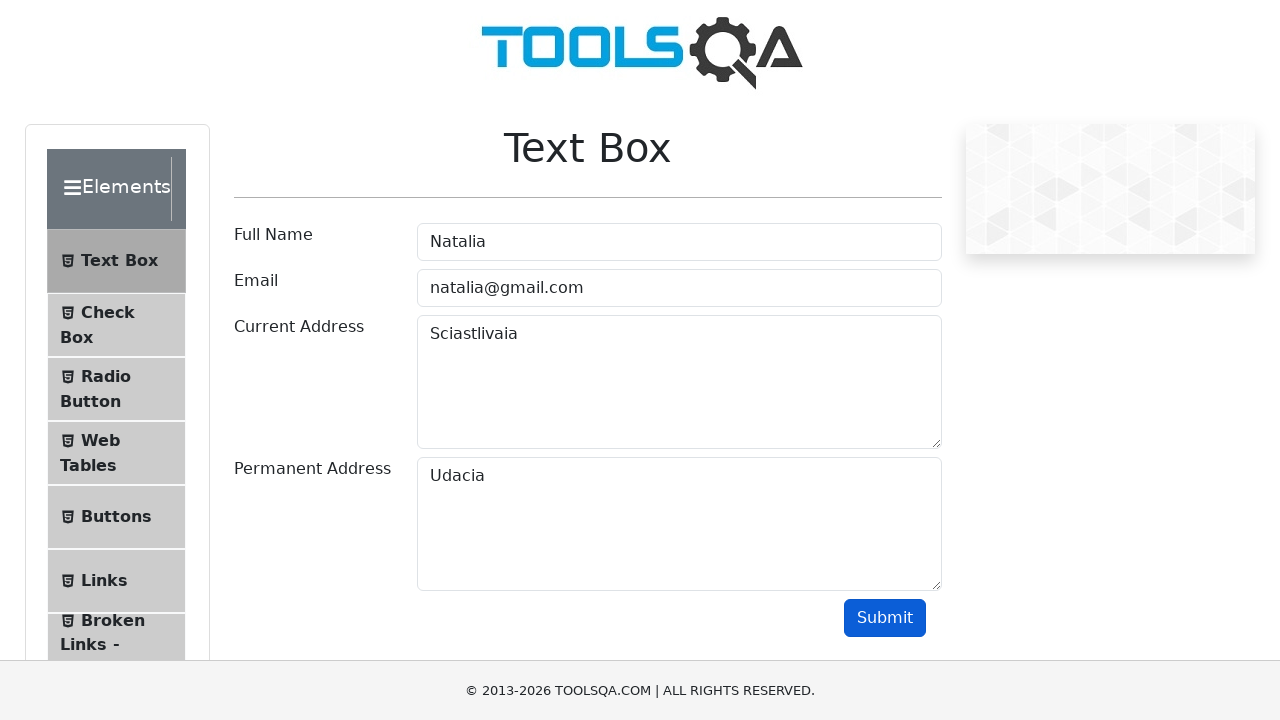

Verified name output matches 'Name:Natalia'
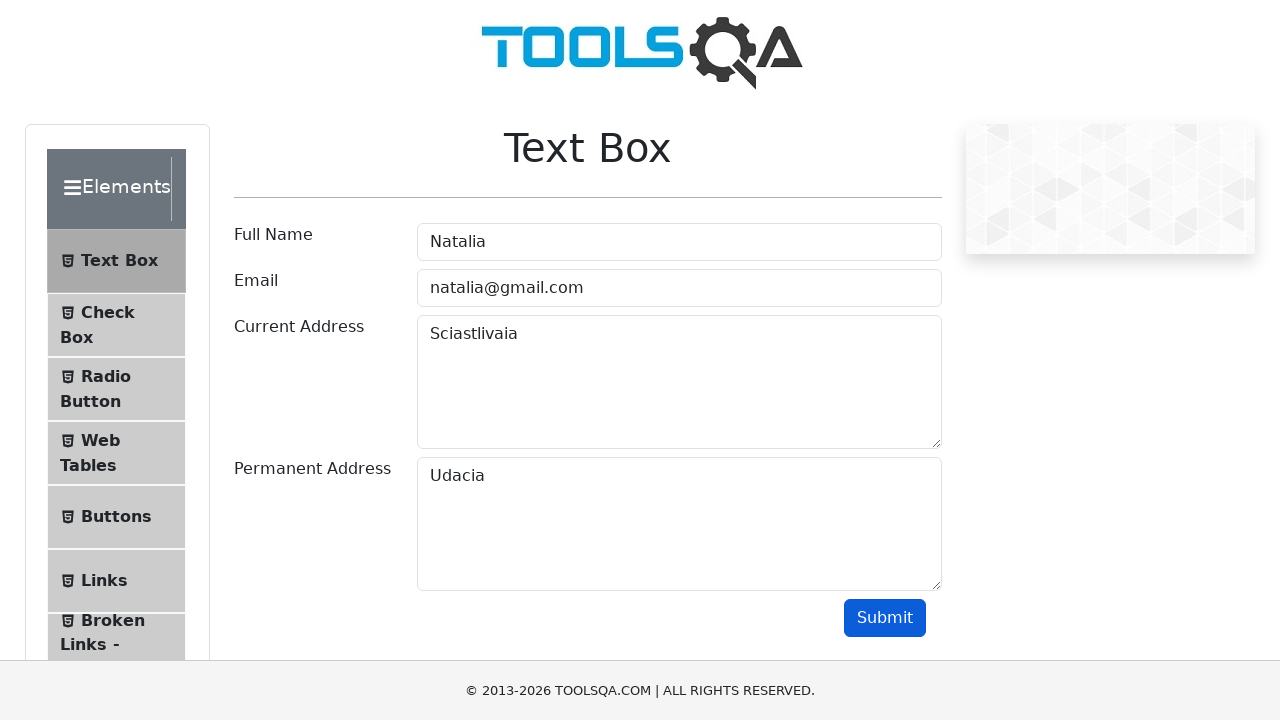

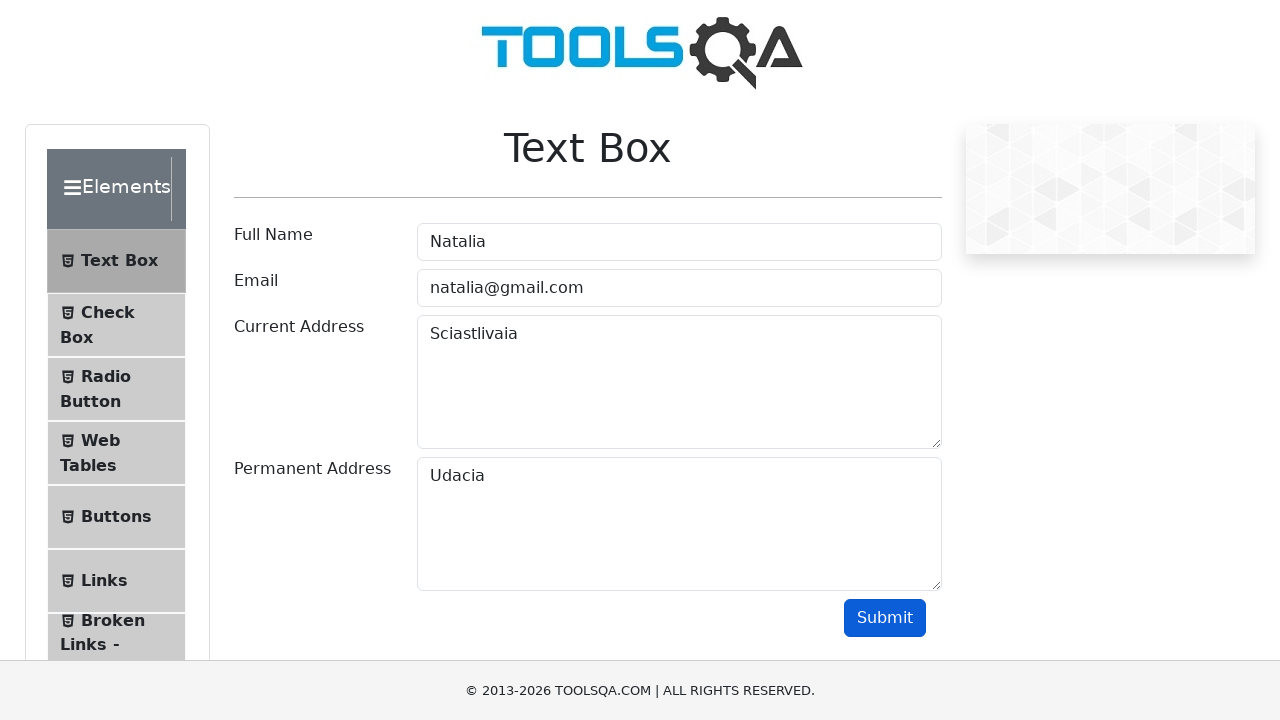